Tests checking and unchecking individual checkboxes, verifying their states before and after

Starting URL: https://the-internet.herokuapp.com/checkboxes

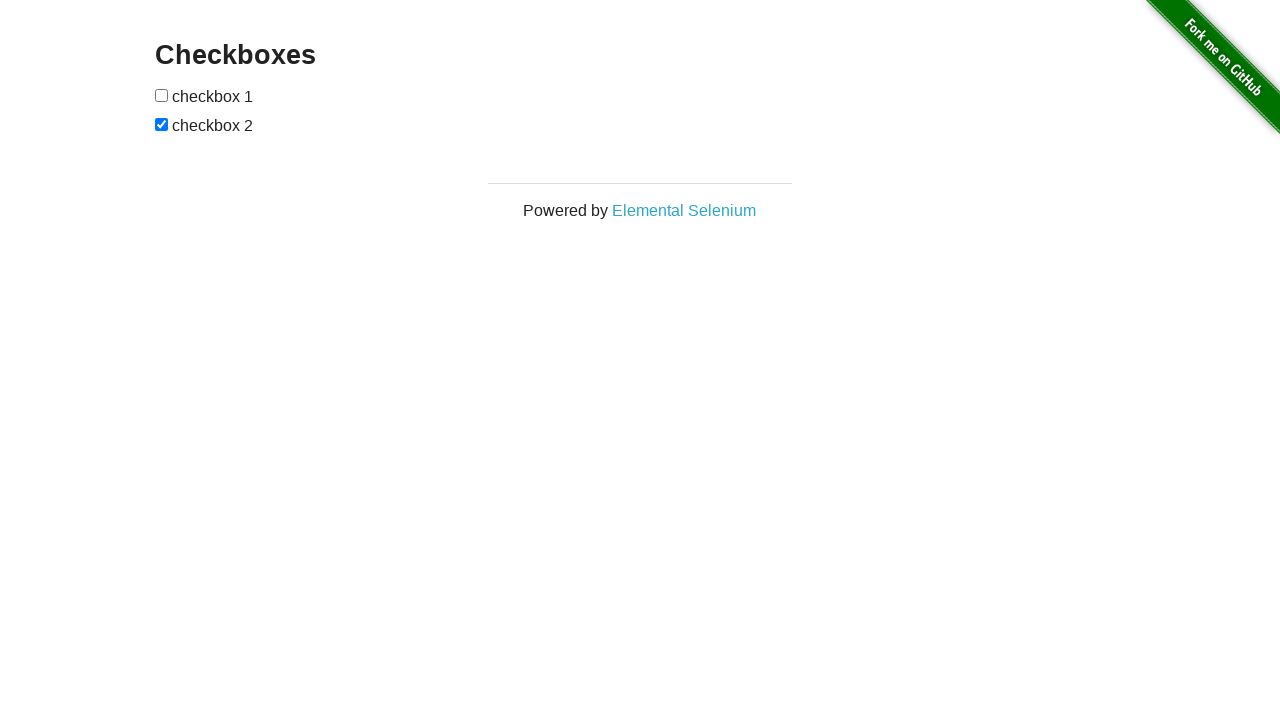

Located first checkbox element
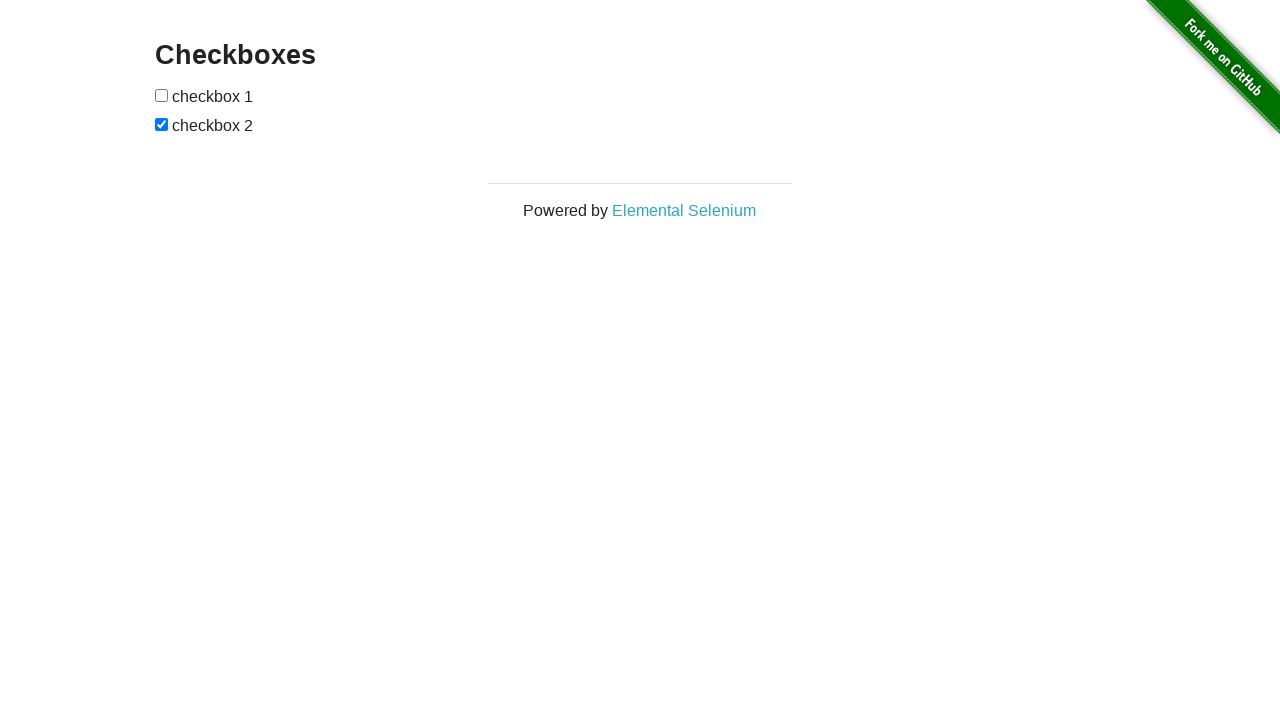

Verified first checkbox is unchecked
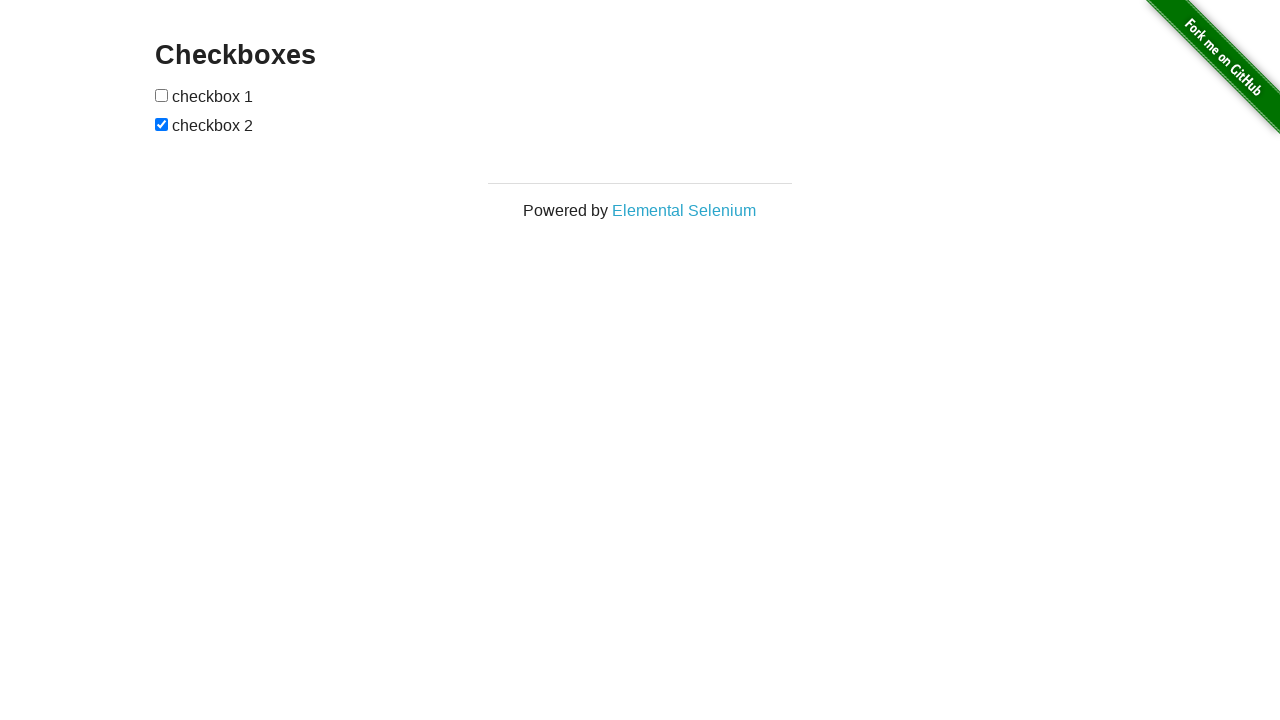

Checked first checkbox at (162, 95) on #checkboxes input >> nth=0
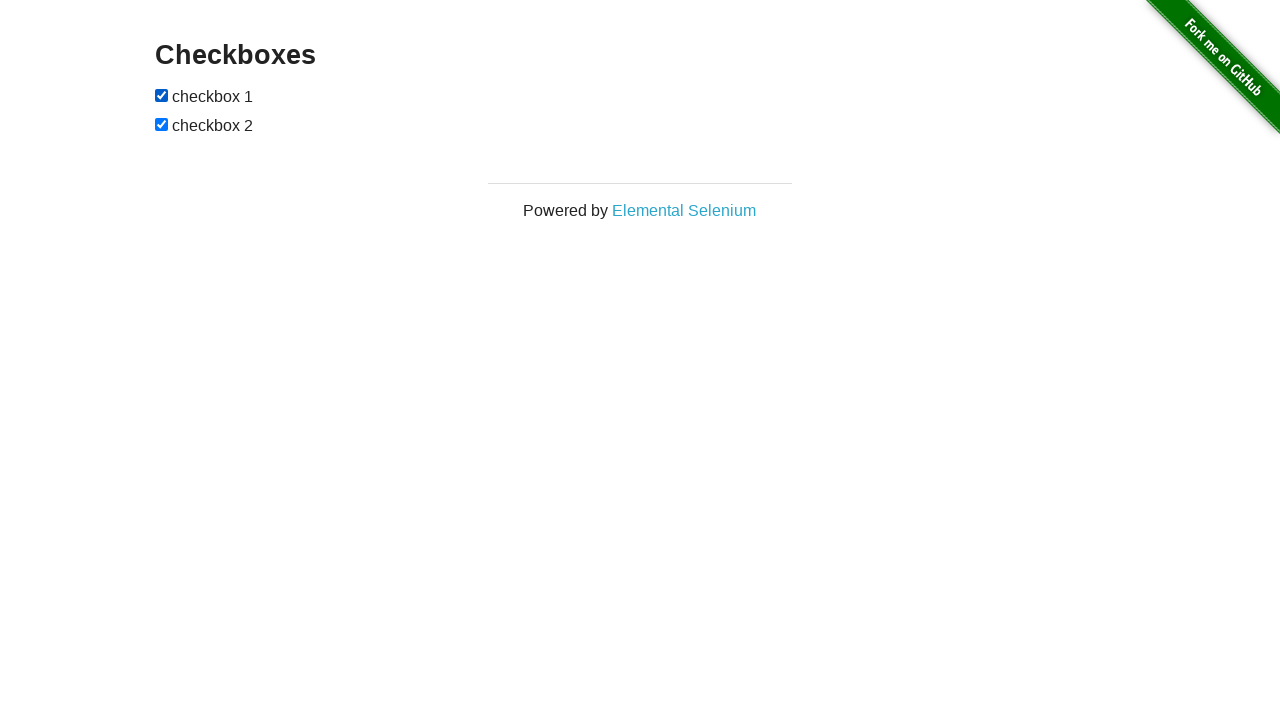

Verified first checkbox is now checked
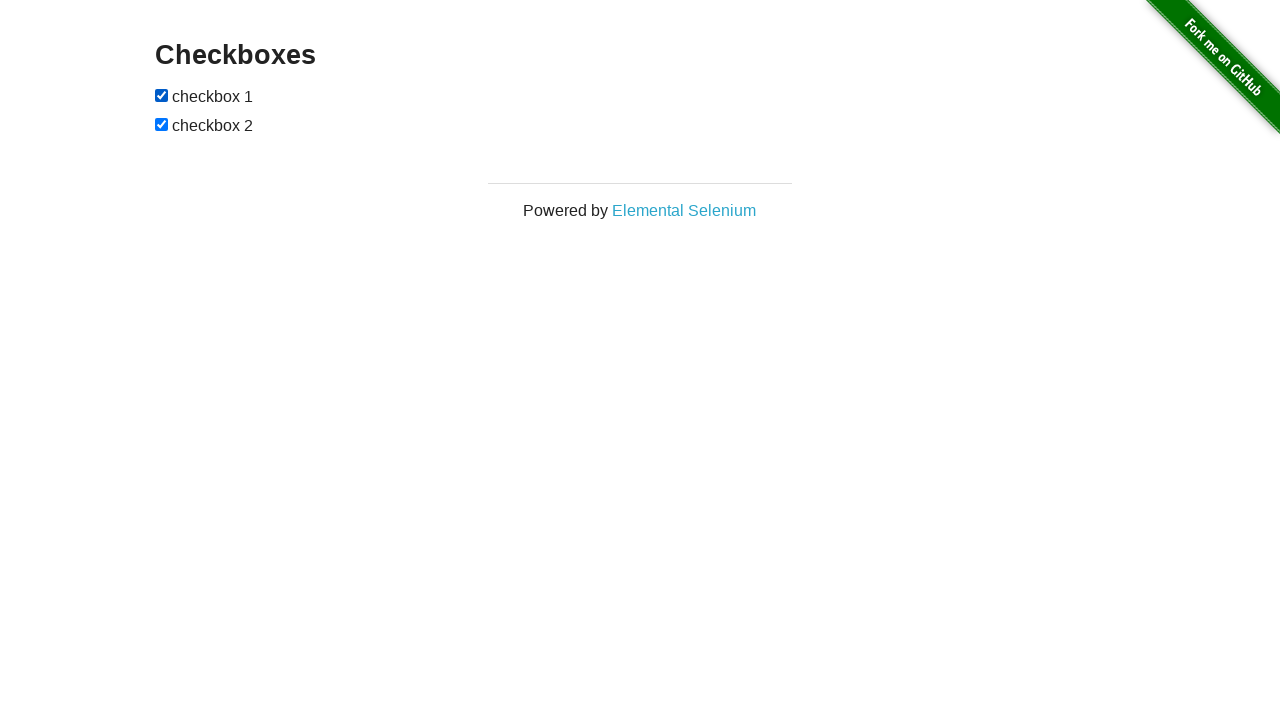

Located second checkbox element
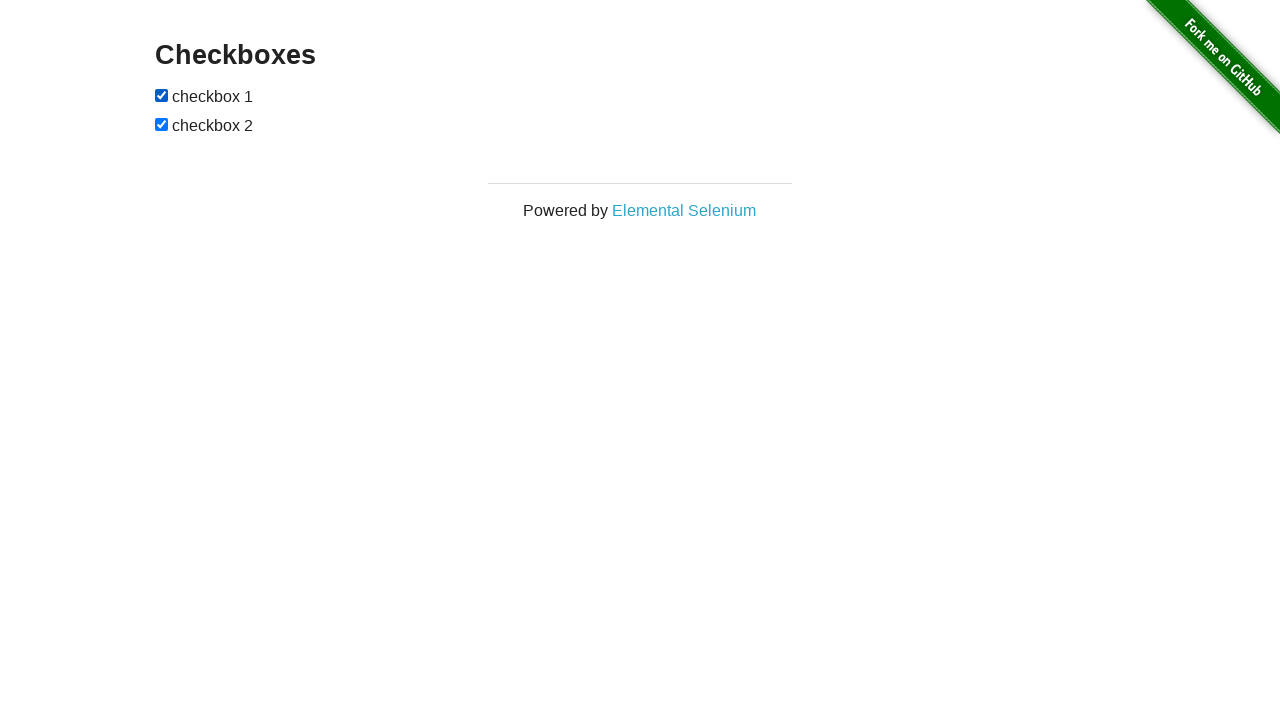

Verified second checkbox is checked
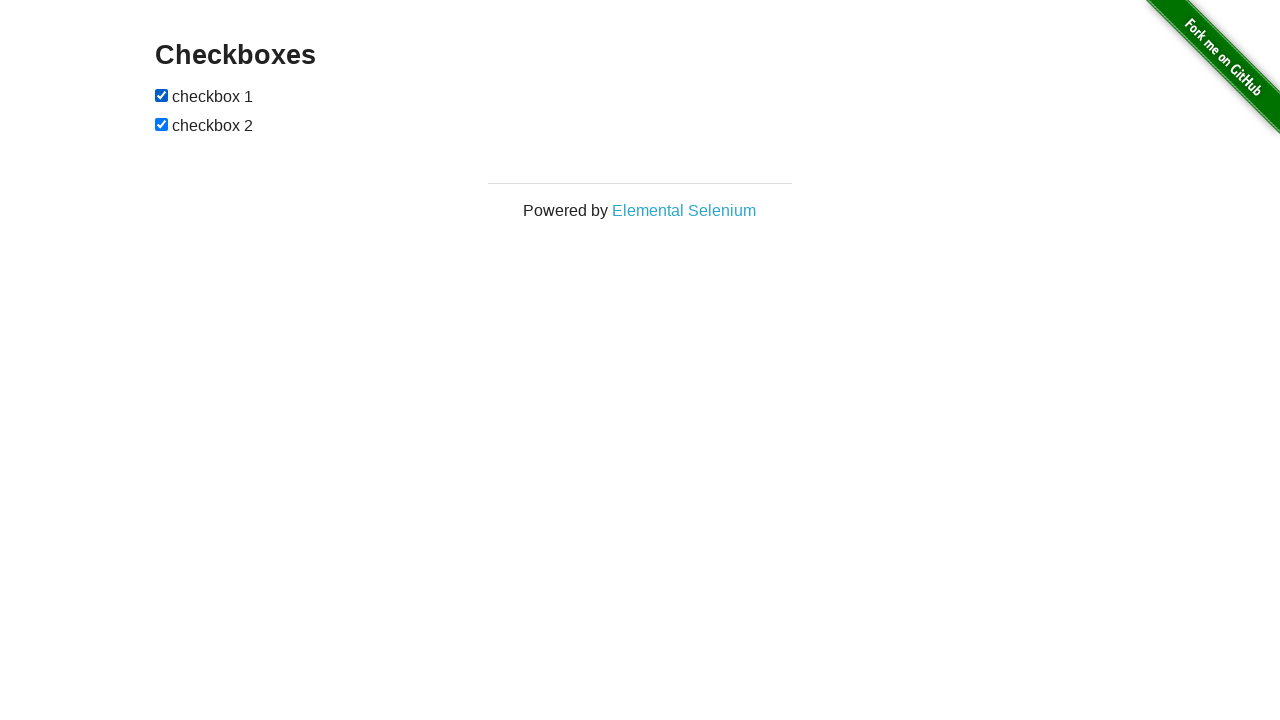

Unchecked second checkbox at (162, 124) on #checkboxes input >> nth=1
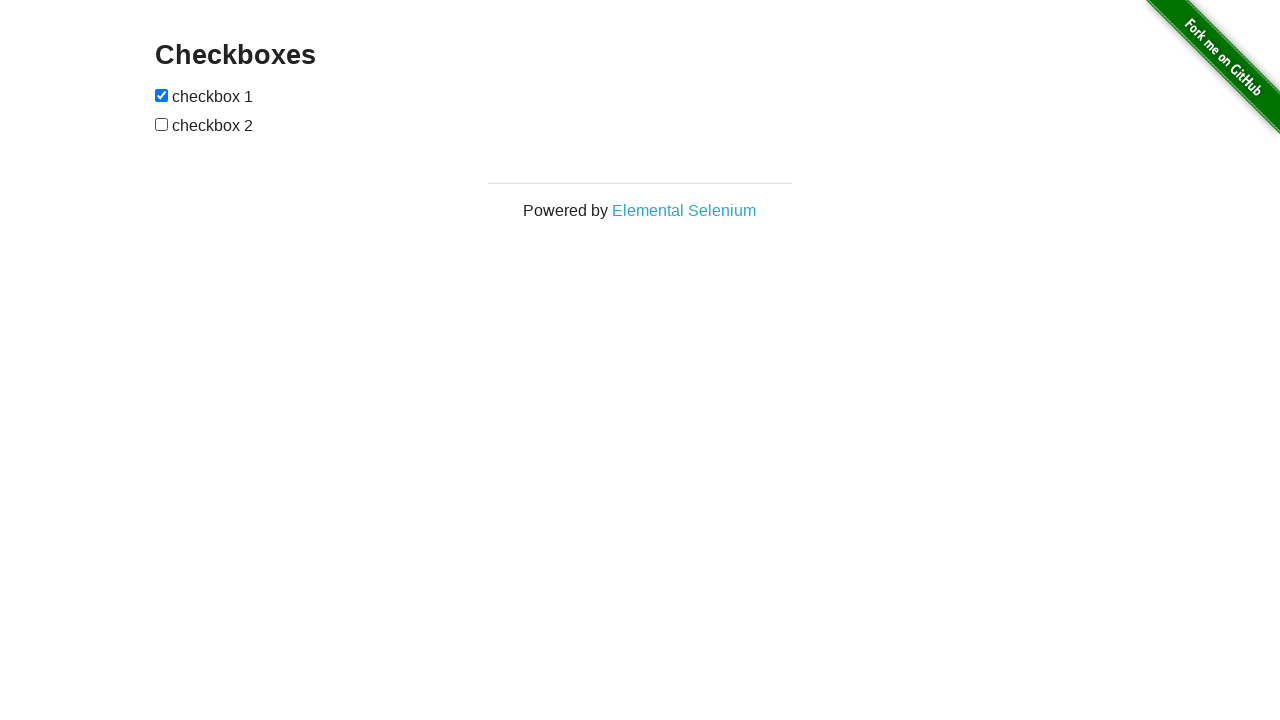

Verified second checkbox is now unchecked
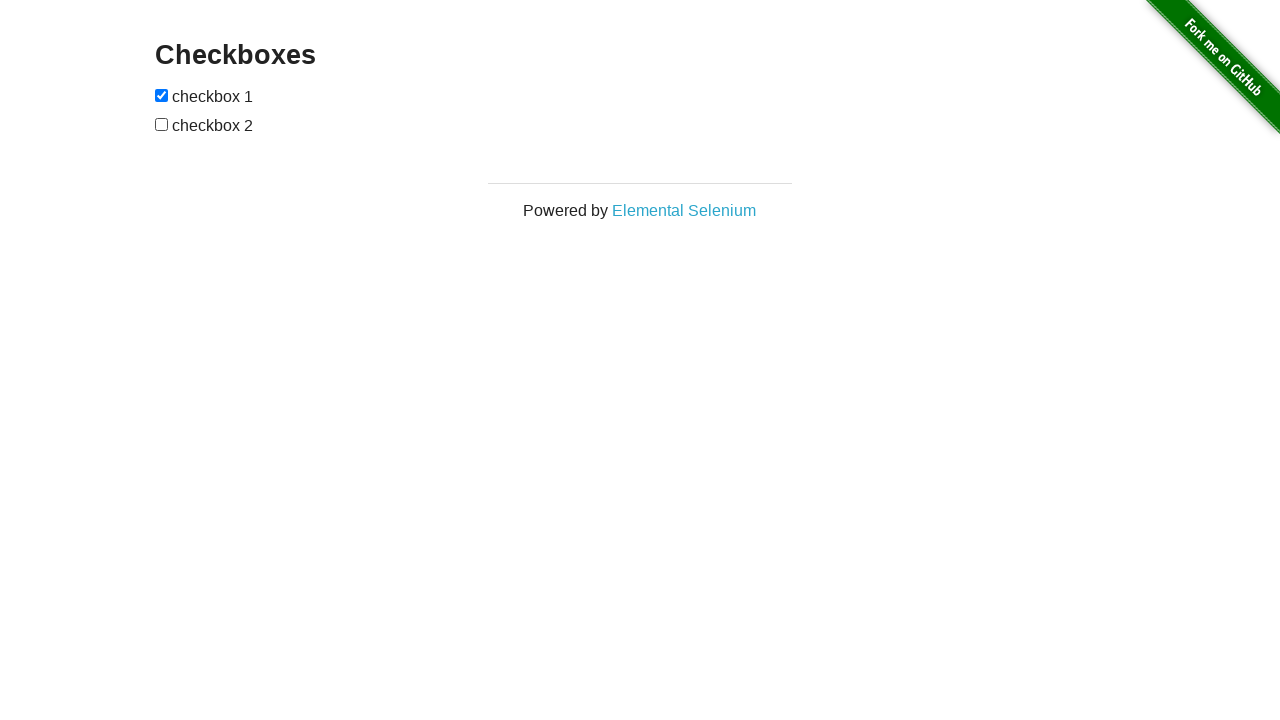

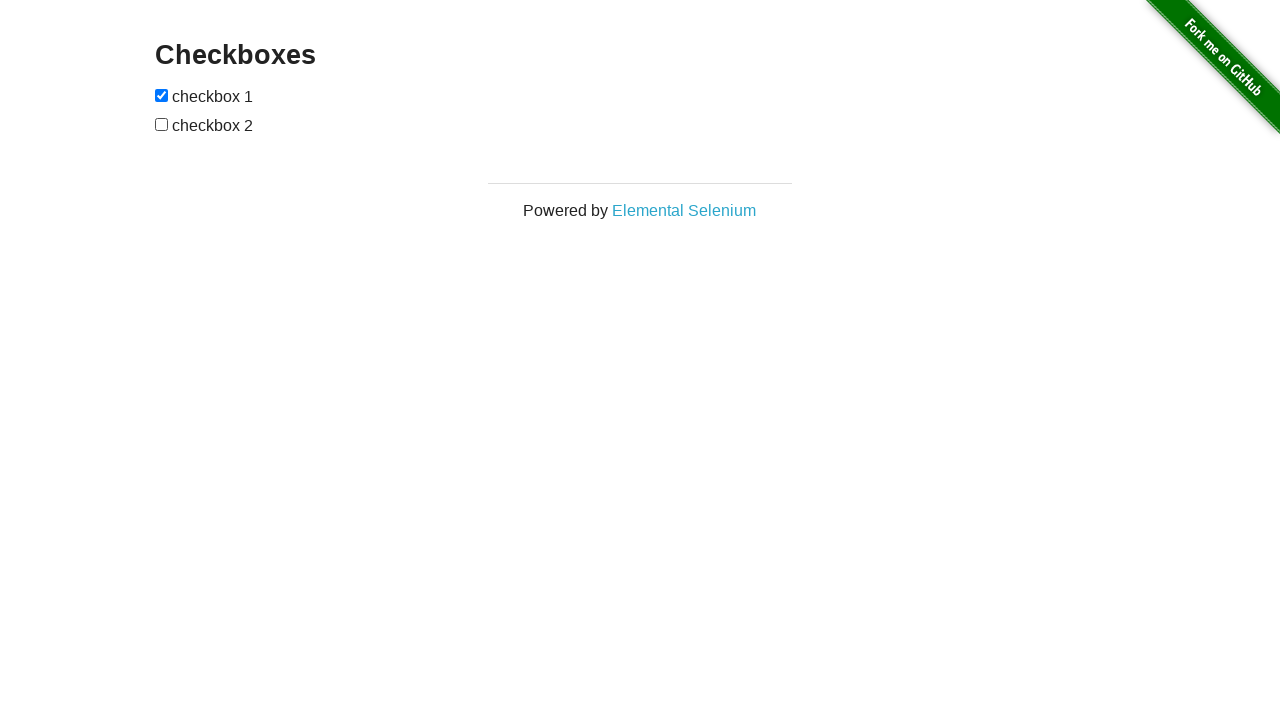